Tests selecting the "seaLight" program type by clicking on it and verifying the element becomes active

Starting URL: https://letbefit.ru/

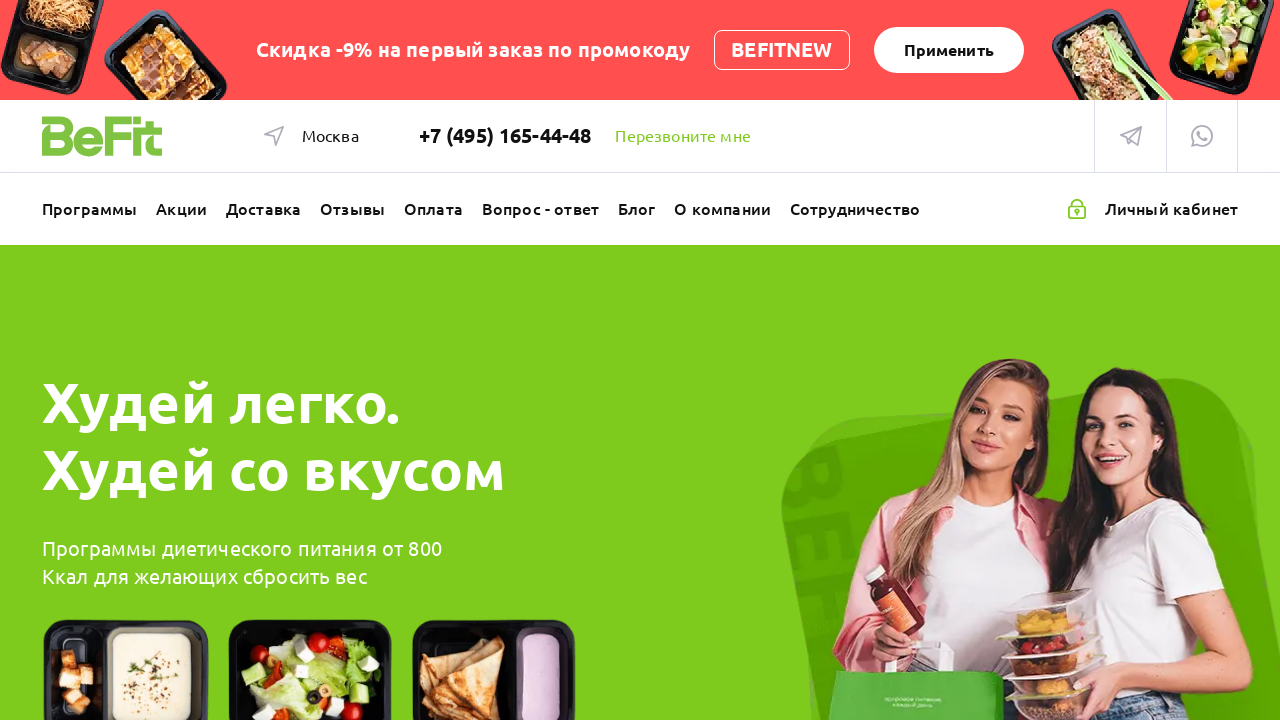

Clicked on seaLight program type element at (115, 360) on .program-type__el--seaLight
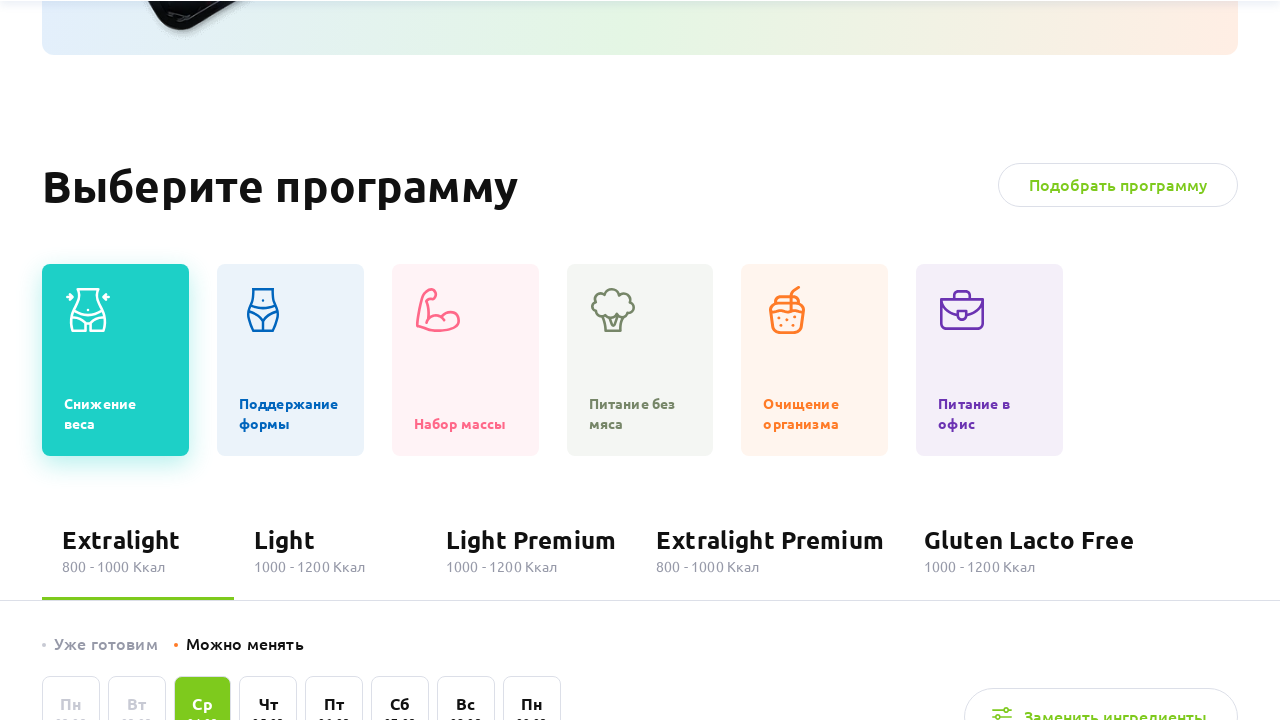

Located seaLight program type element
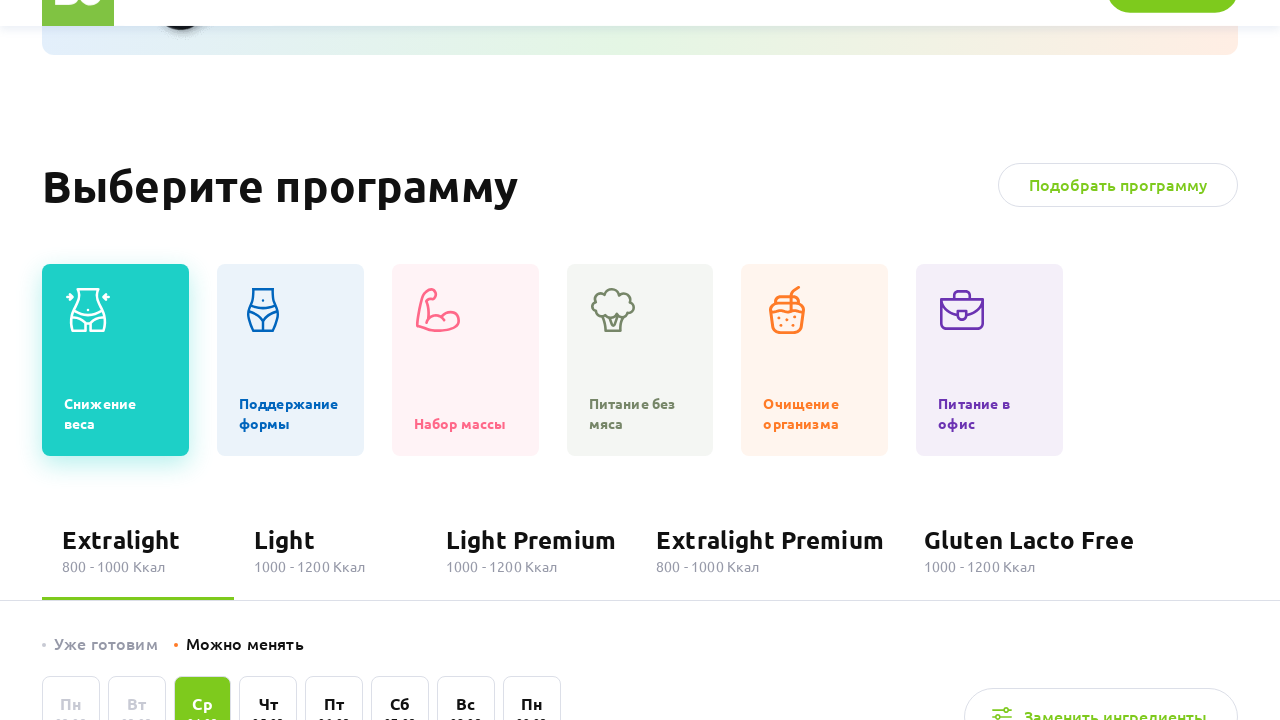

Waited for seaLight element to be visible
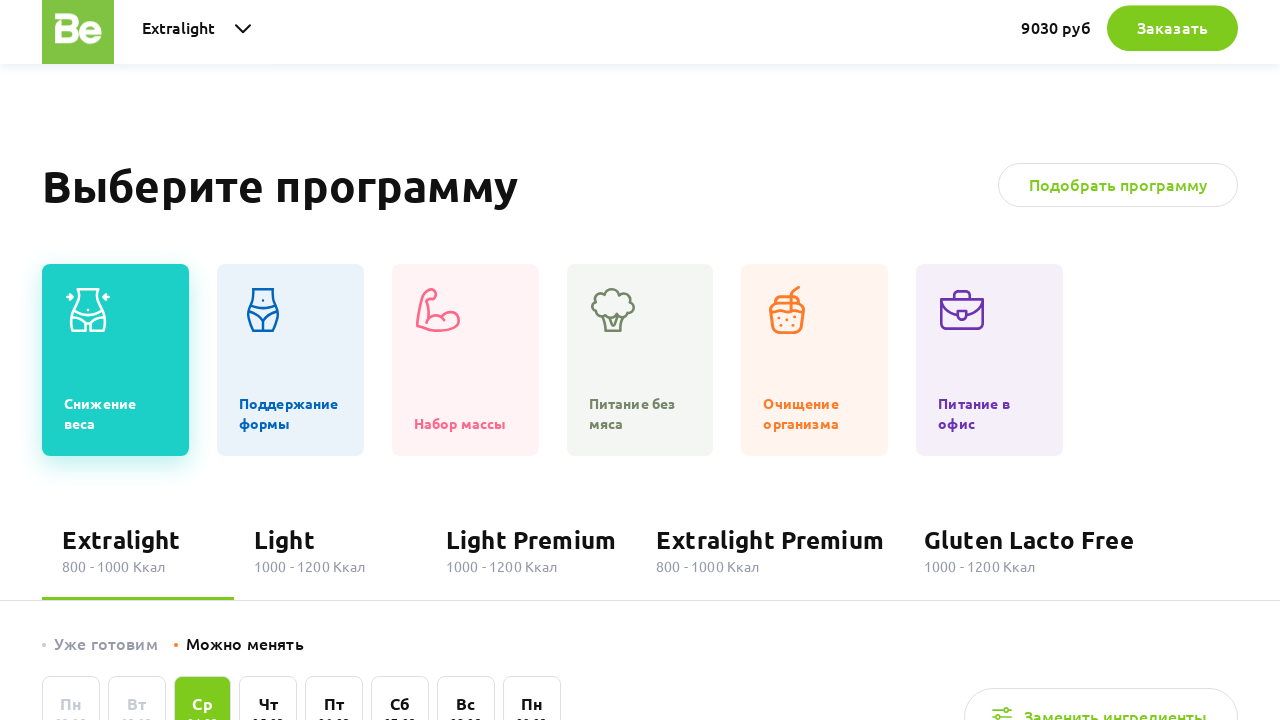

Verified that seaLight element has 'active' class
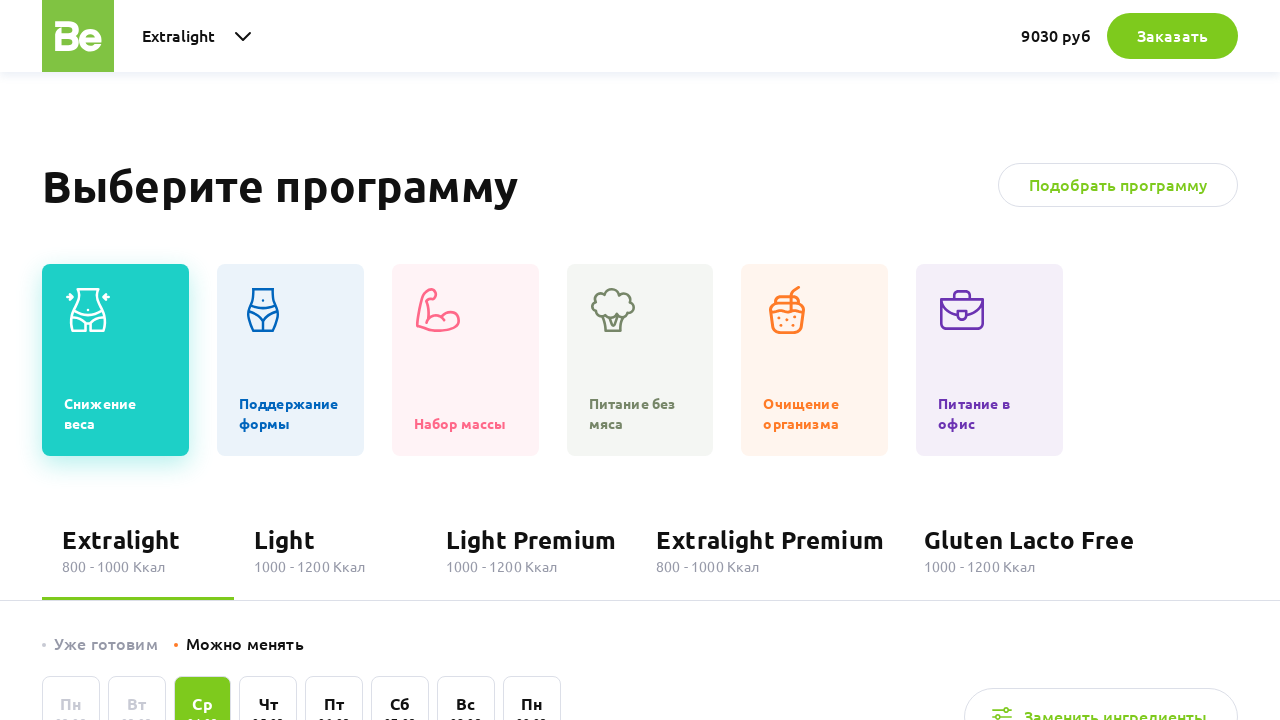

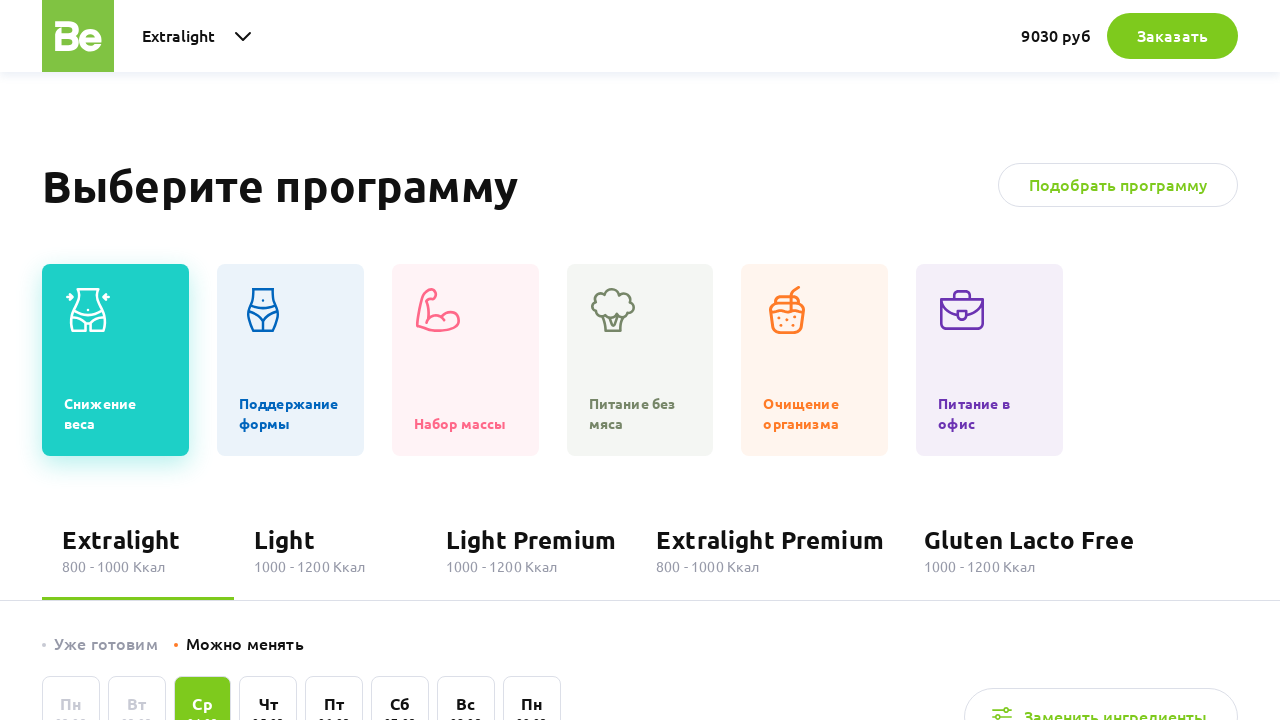